Verifies the home page displays correctly by checking the header text, description text, and menu visibility

Starting URL: https://uljanovs.github.io/site

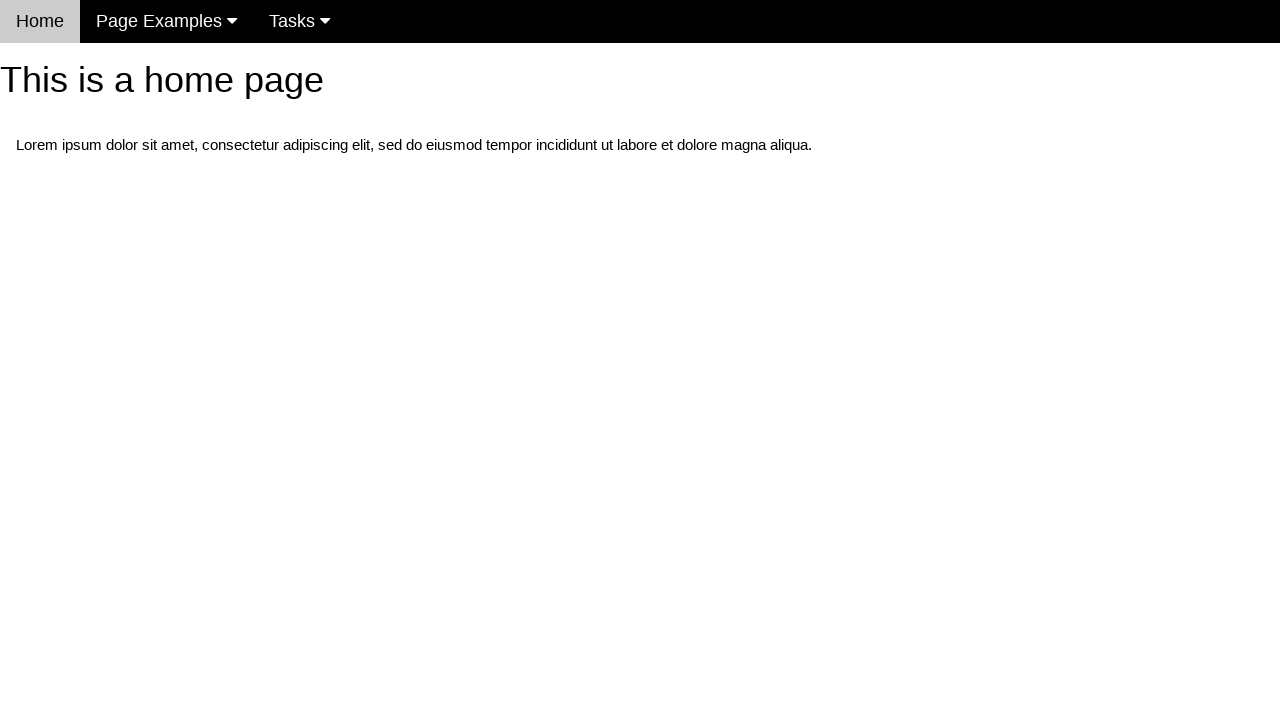

Navigated to home page at https://uljanovs.github.io/site
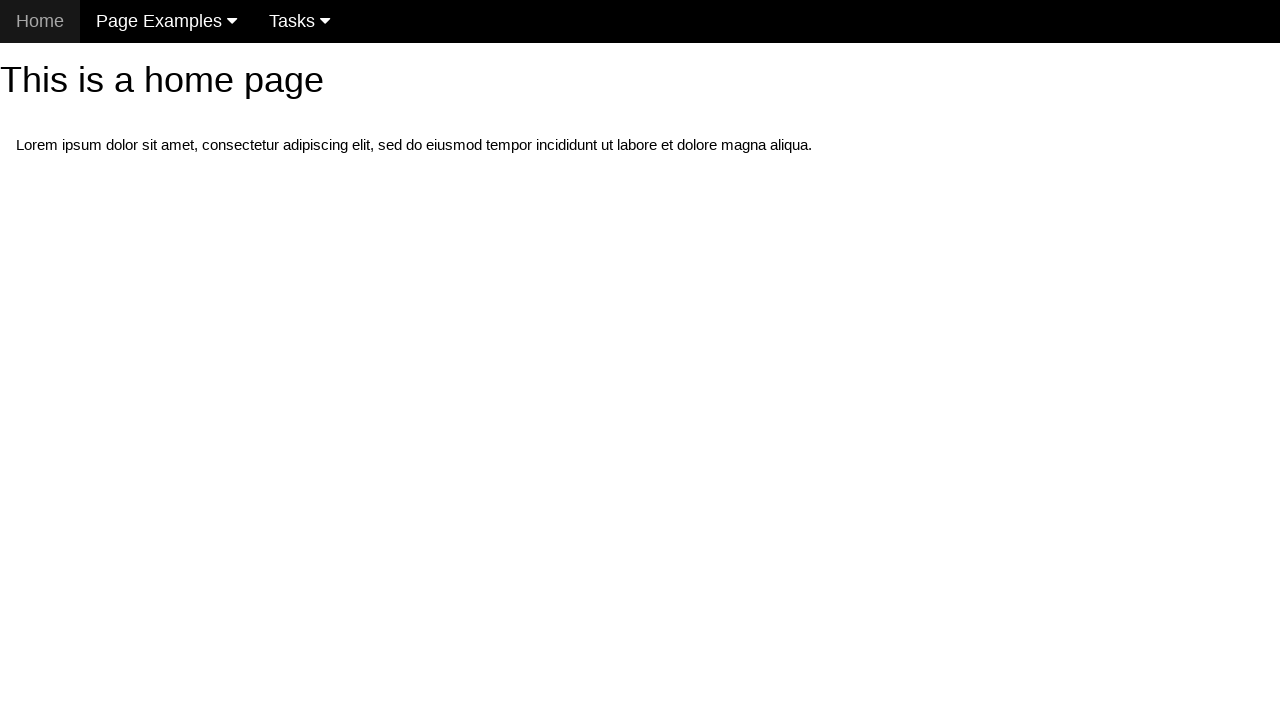

Located h1 header element
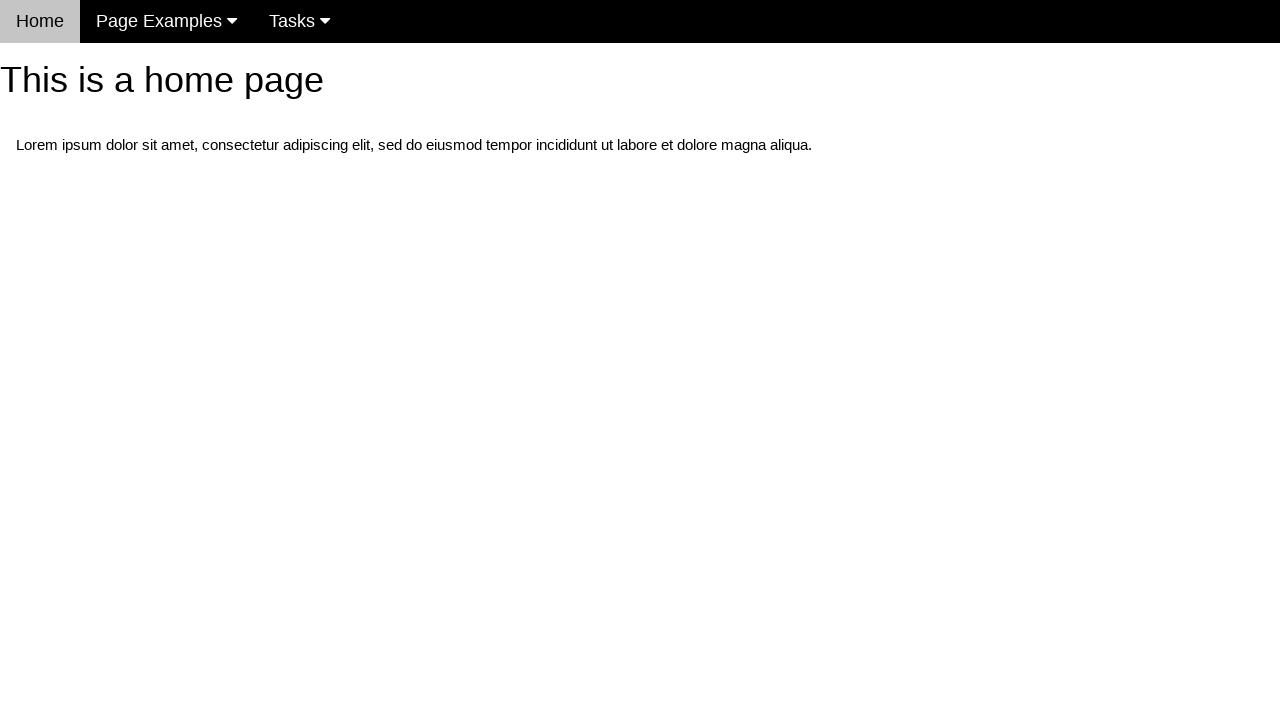

Header h1 element loaded and visible
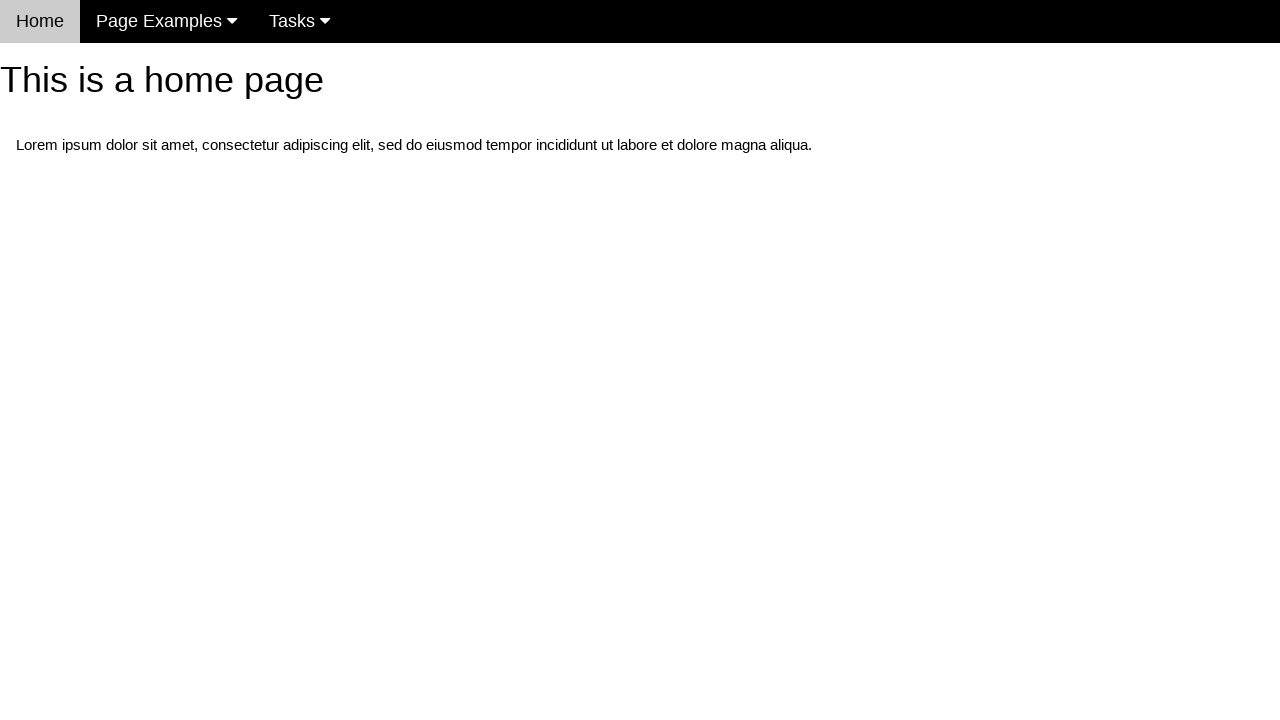

Located paragraph description element
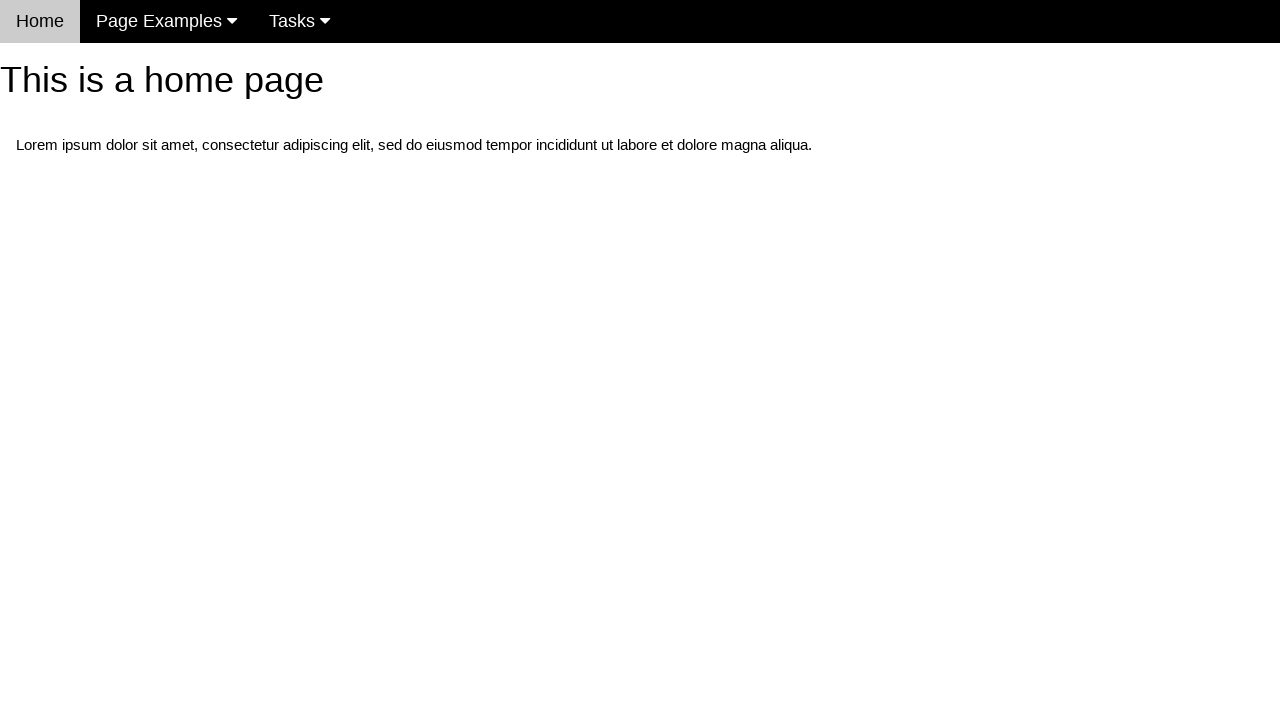

Description paragraph element loaded and visible
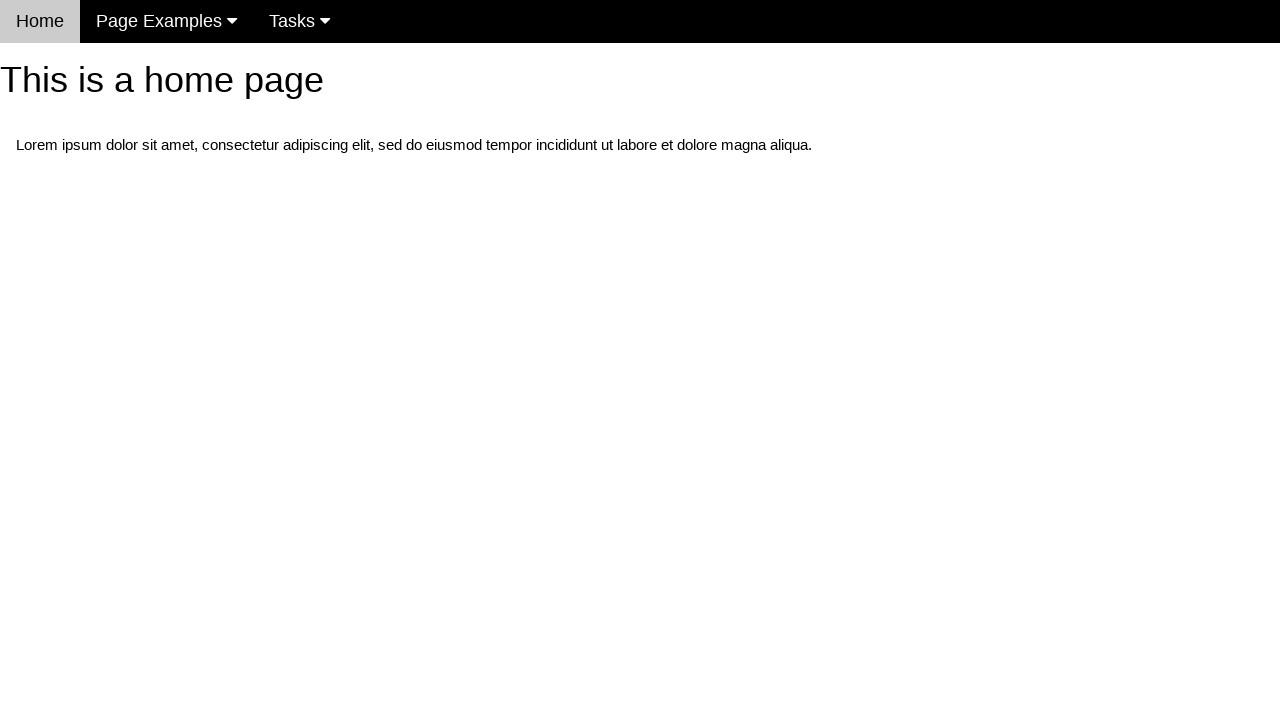

Navigation menu with class w3-navbar loaded and visible
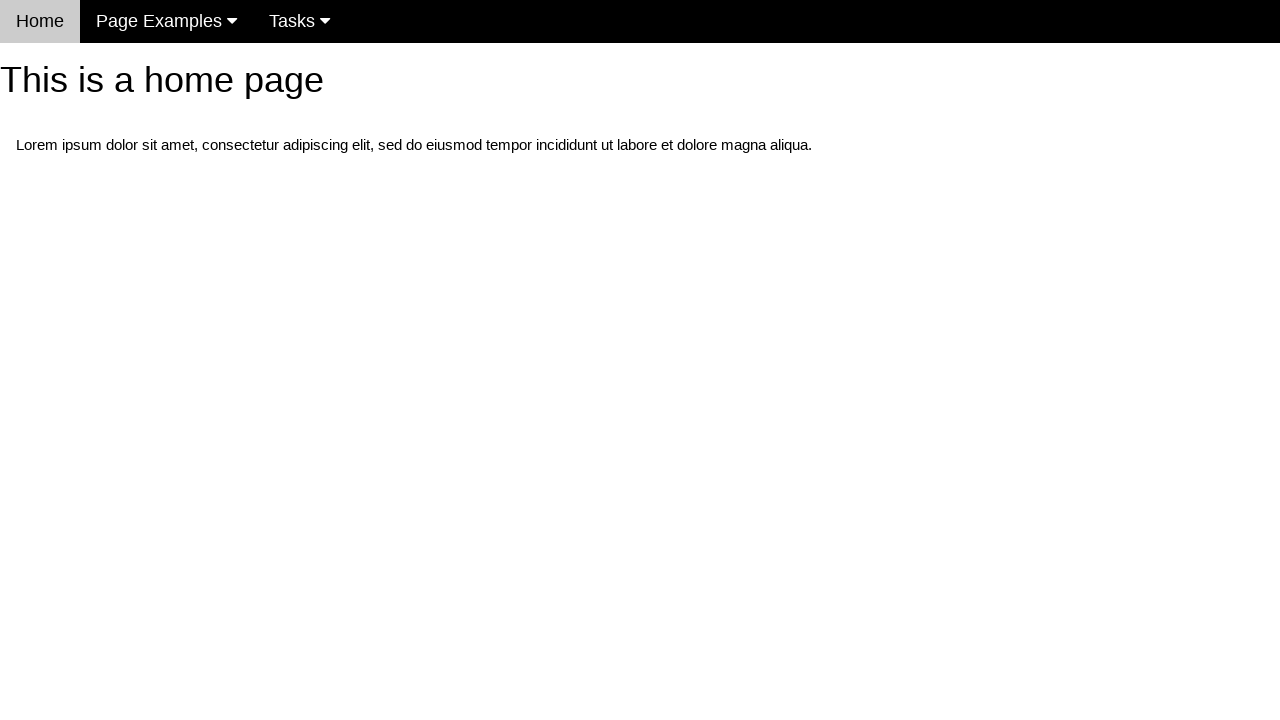

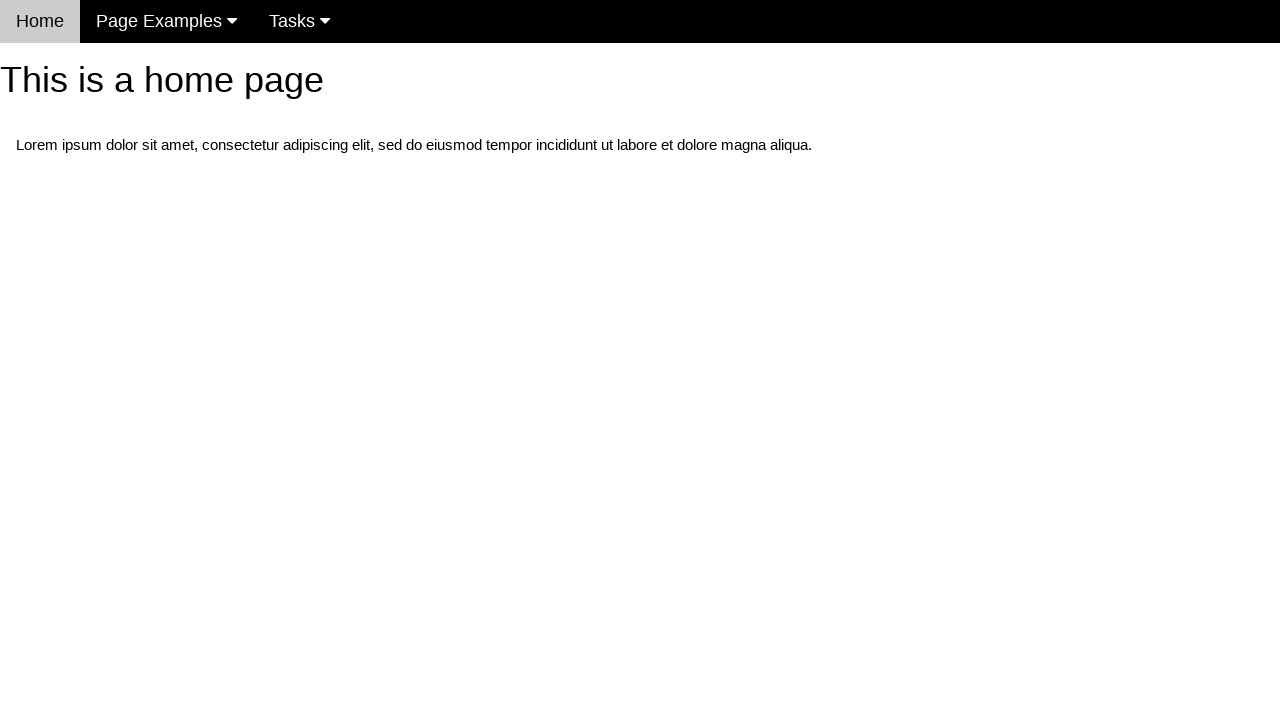